Tests browser navigation functionality by visiting multiple pages, navigating back and forward, and refreshing the page

Starting URL: https://googlechromelabs.github.io/chrome-for-testing/#stable

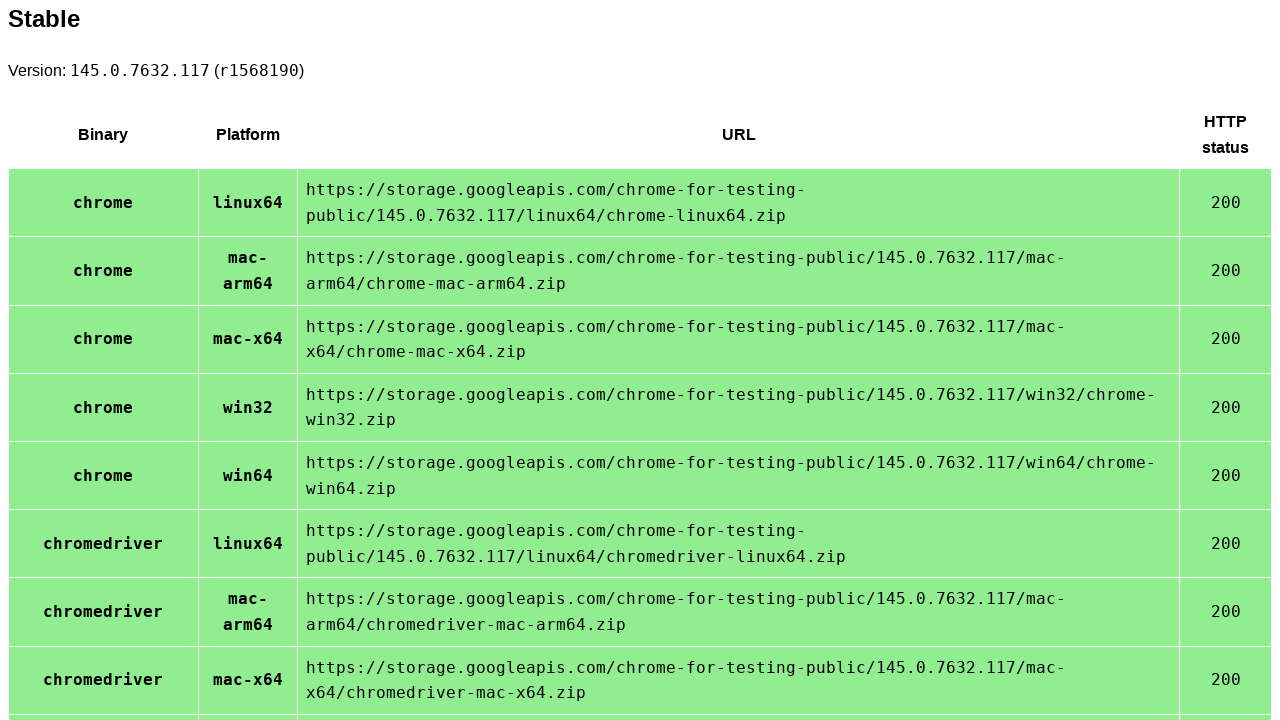

Navigated to bepantoan.vn
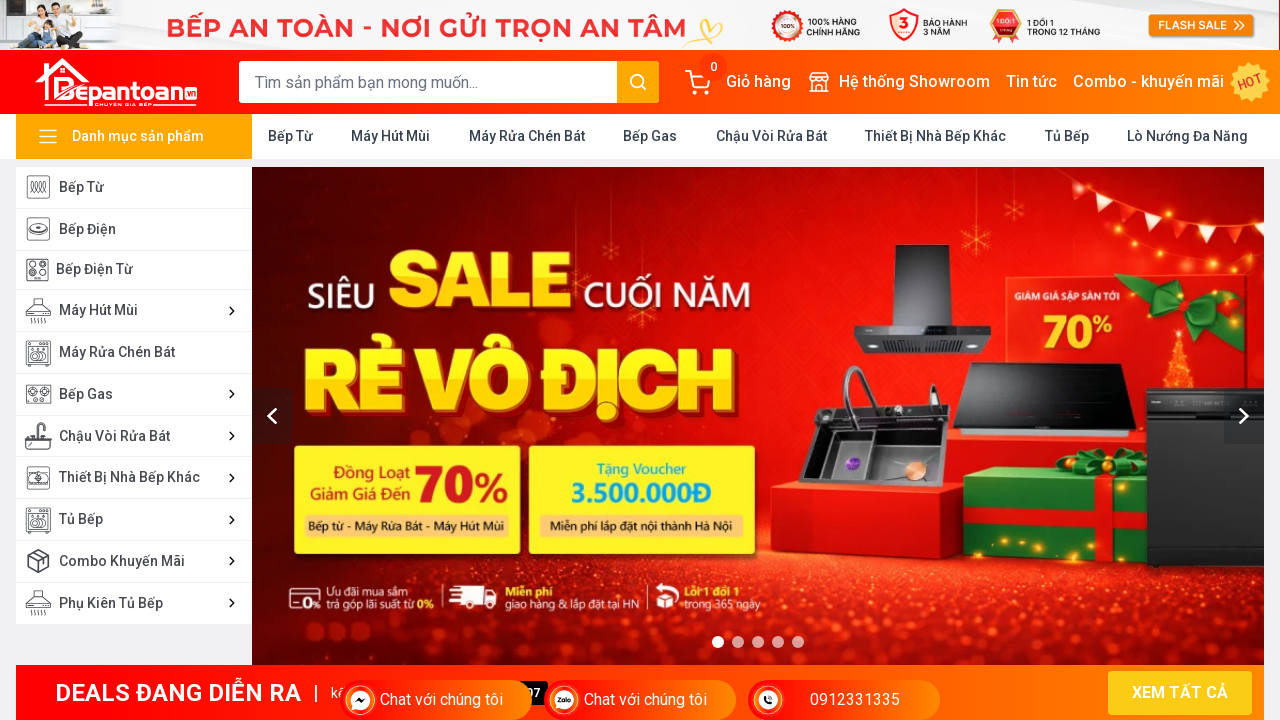

Navigated back to Chrome for Testing page
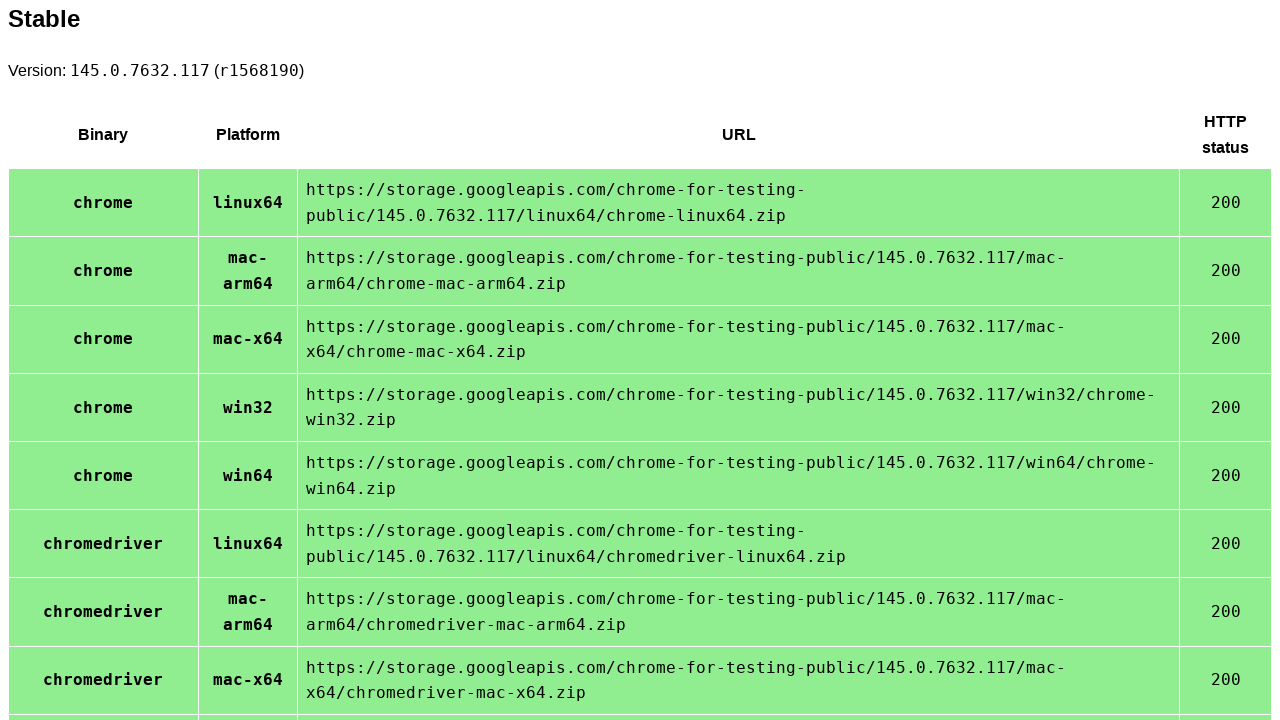

Navigated back to previous page (bepantoan.vn)
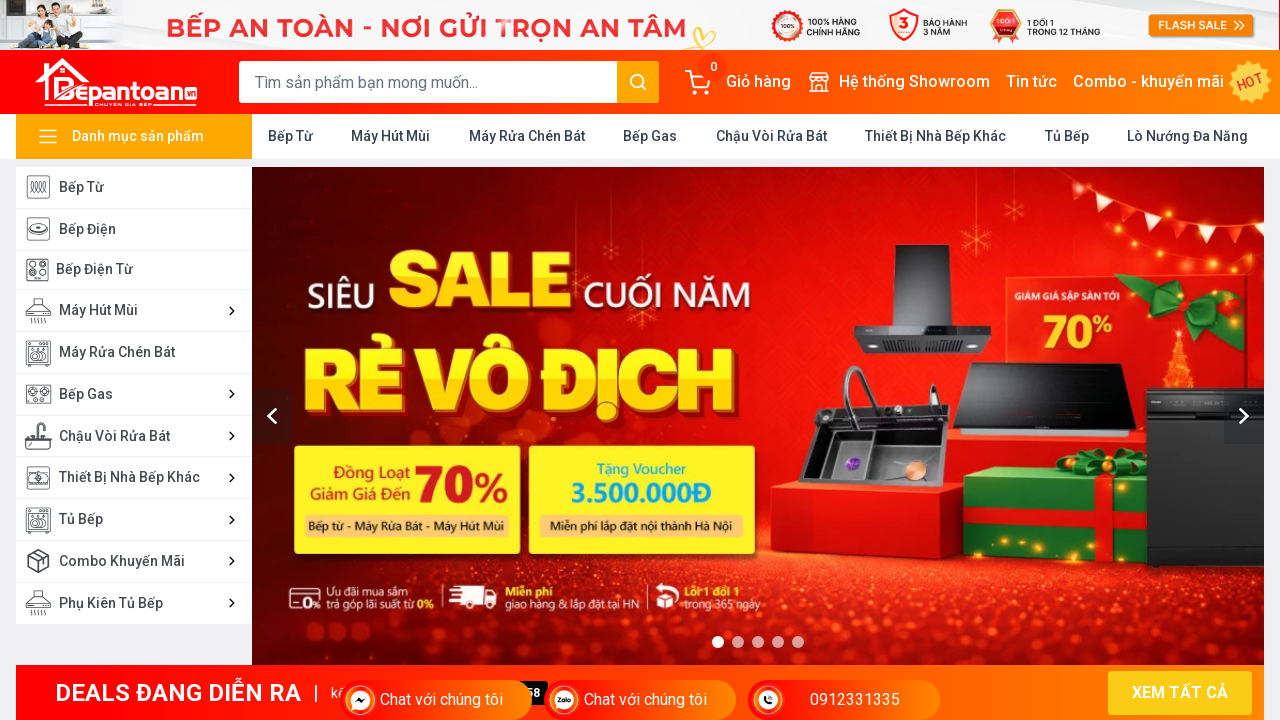

Refreshed the current page
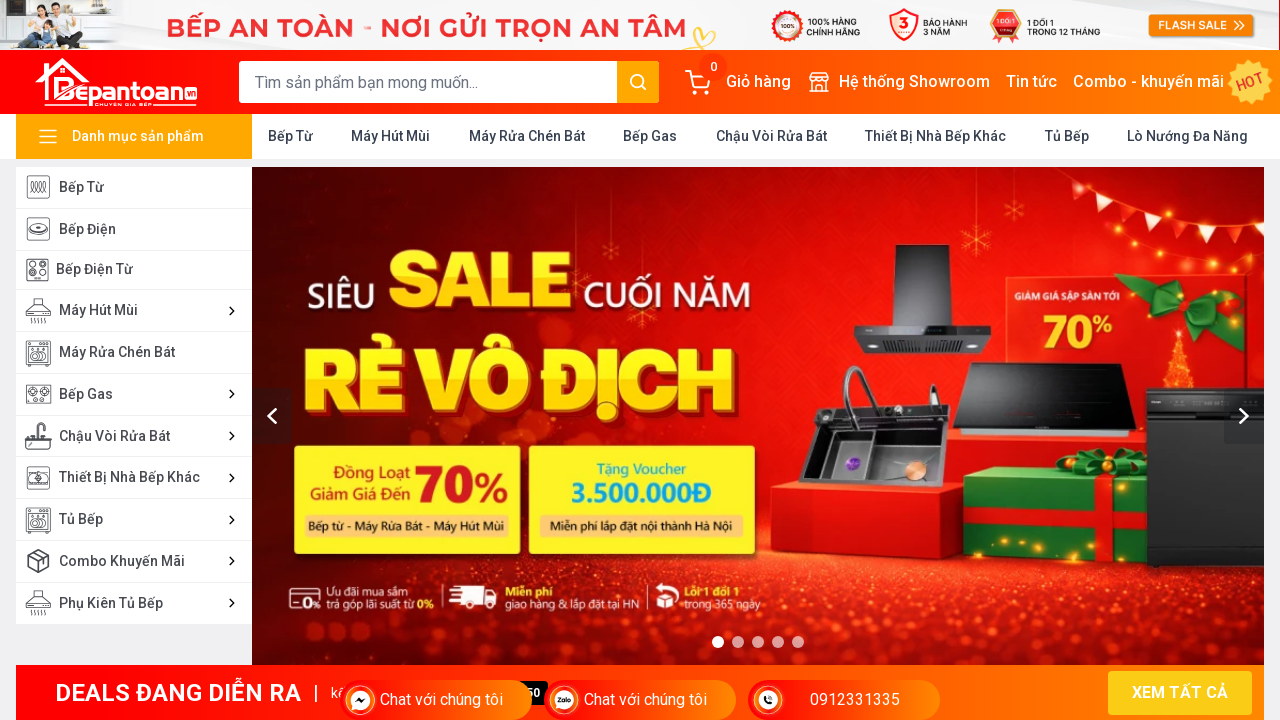

Navigated forward to Chrome for Testing page
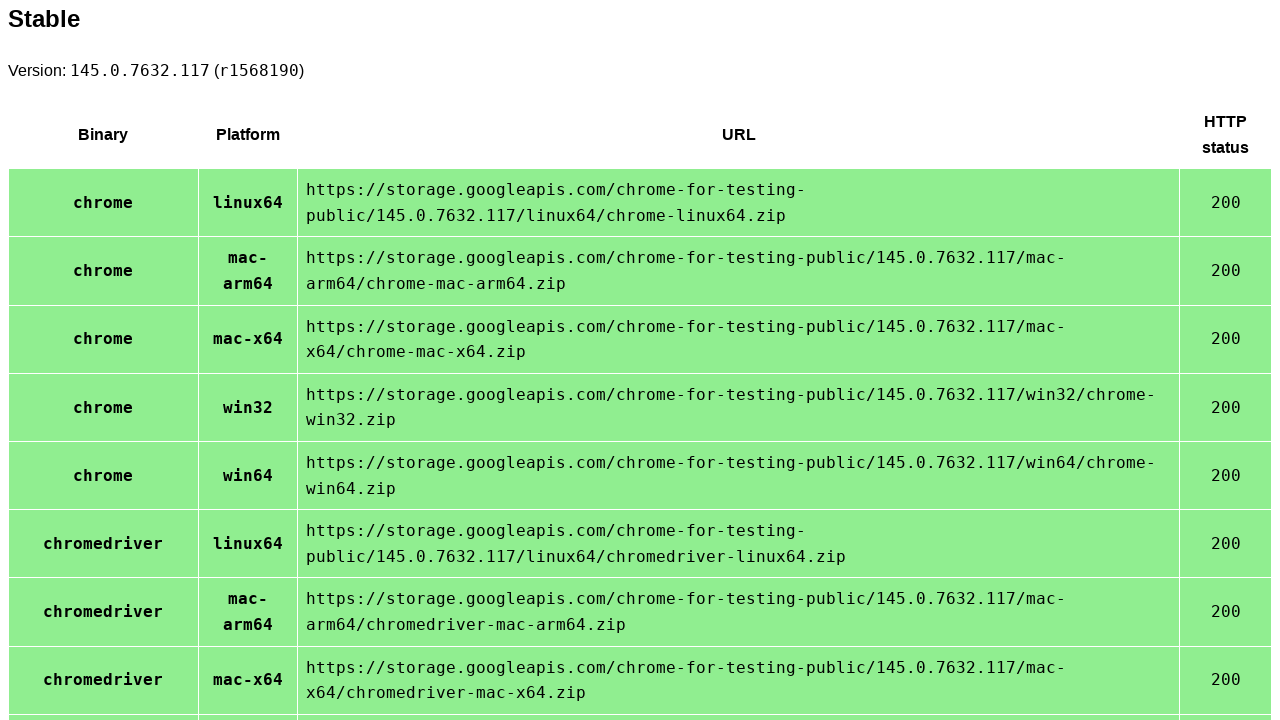

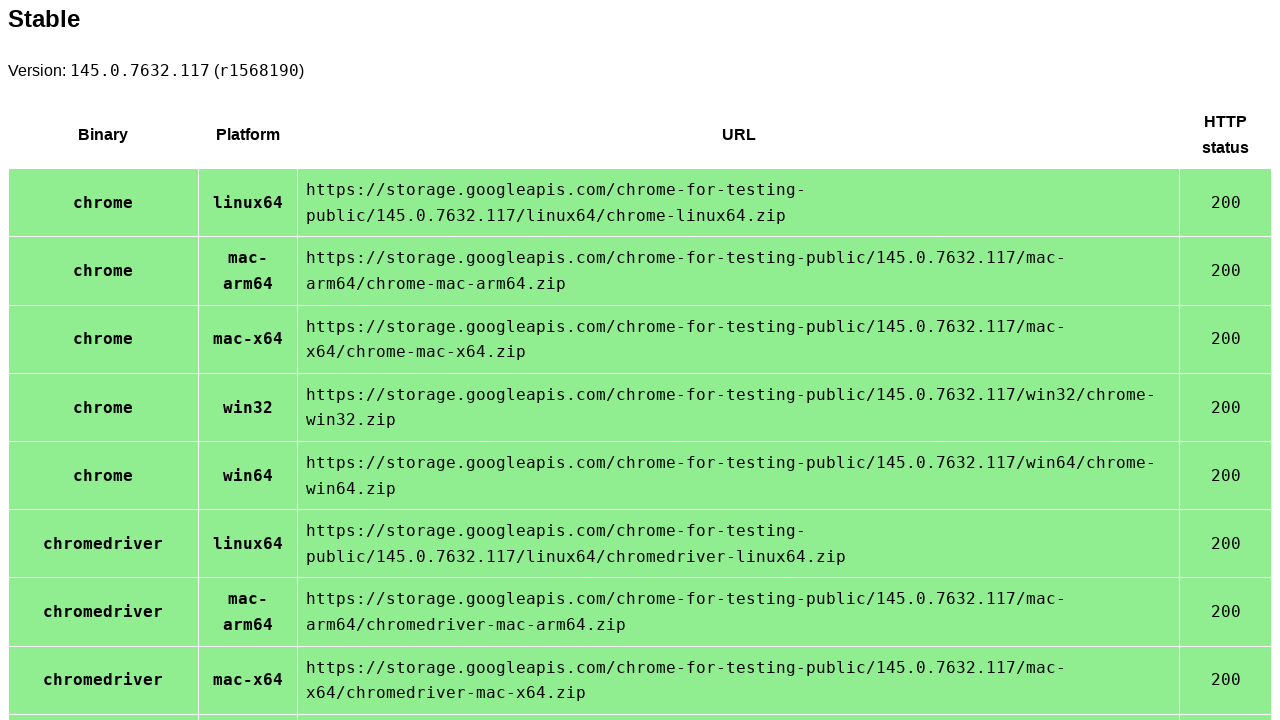